Navigates to the NopCommerce demo site homepage using Firefox browser

Starting URL: https://demo.nopcommerce.com/

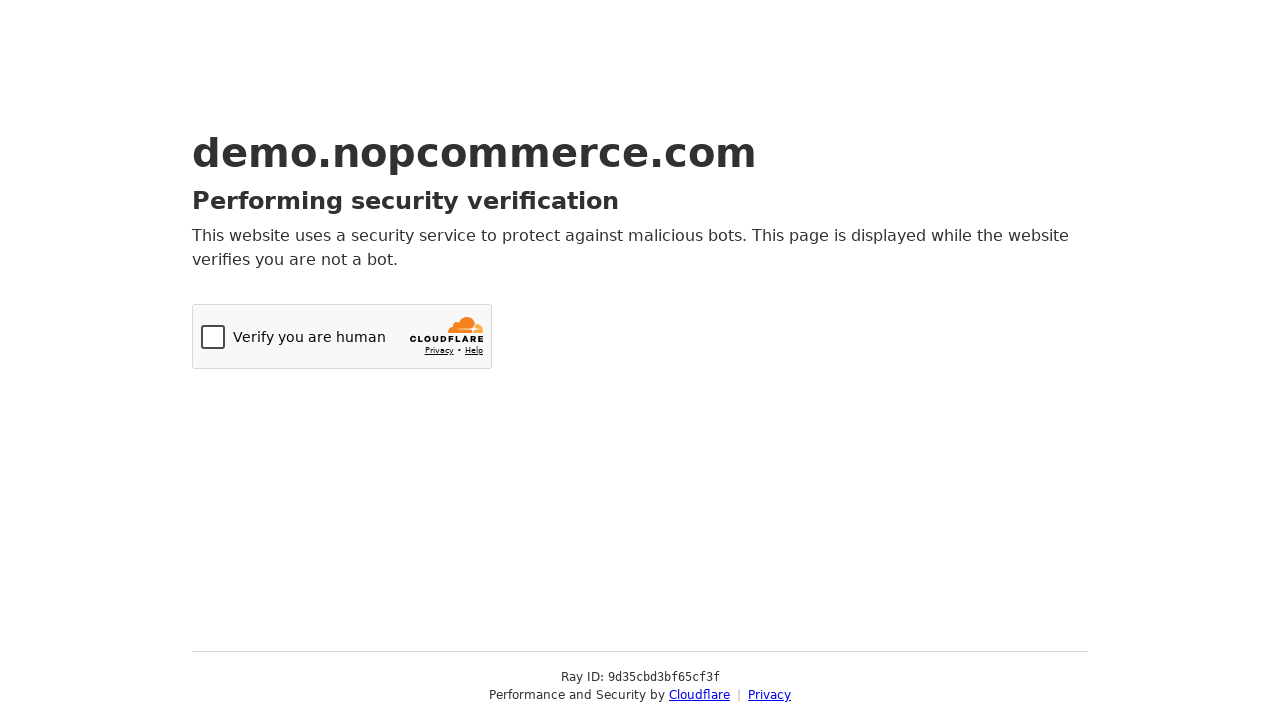

NopCommerce demo site homepage loaded in Firefox browser
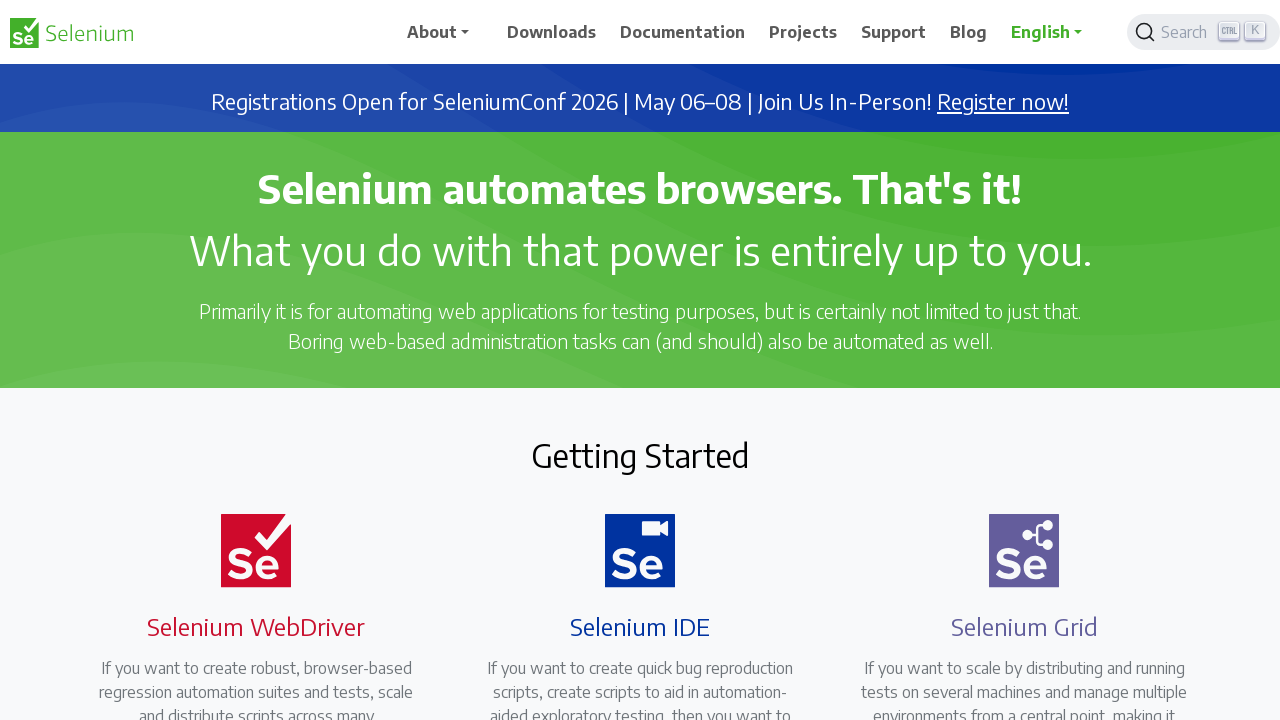

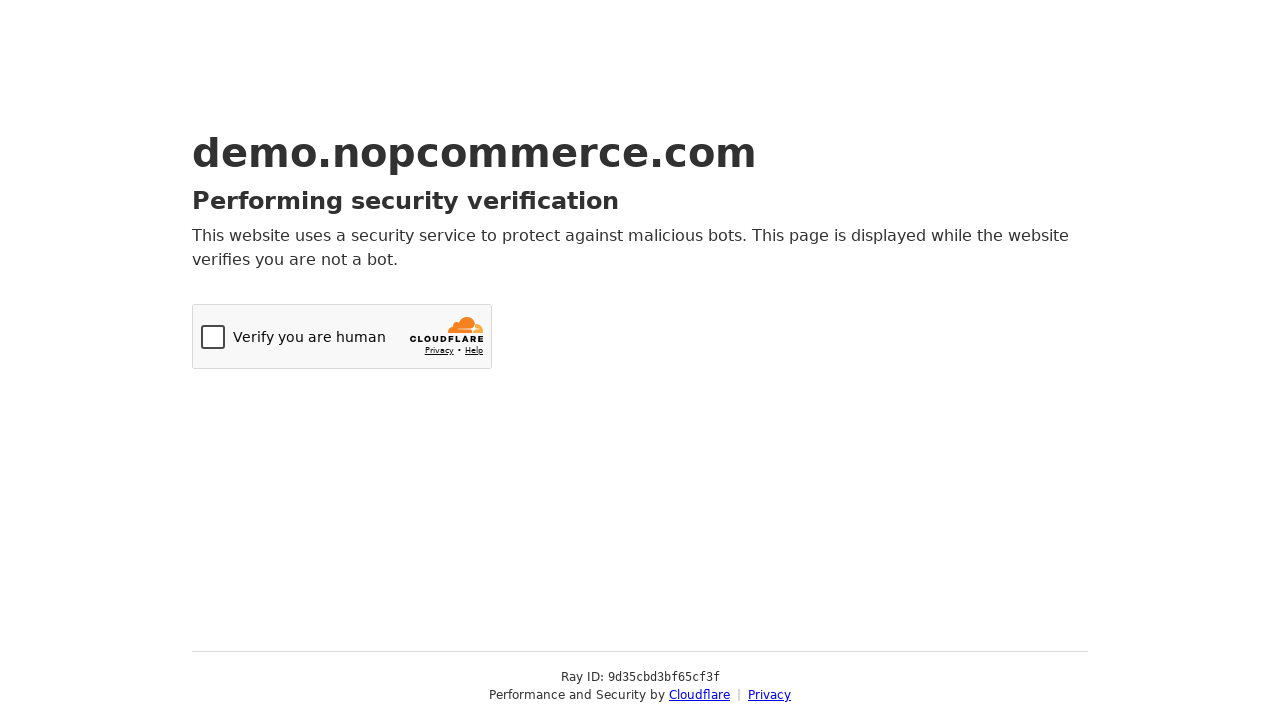